Navigates to Contoso University and clicks the second navigation link when visible

Starting URL: https://gravitymvctestapplication.azurewebsites.net/

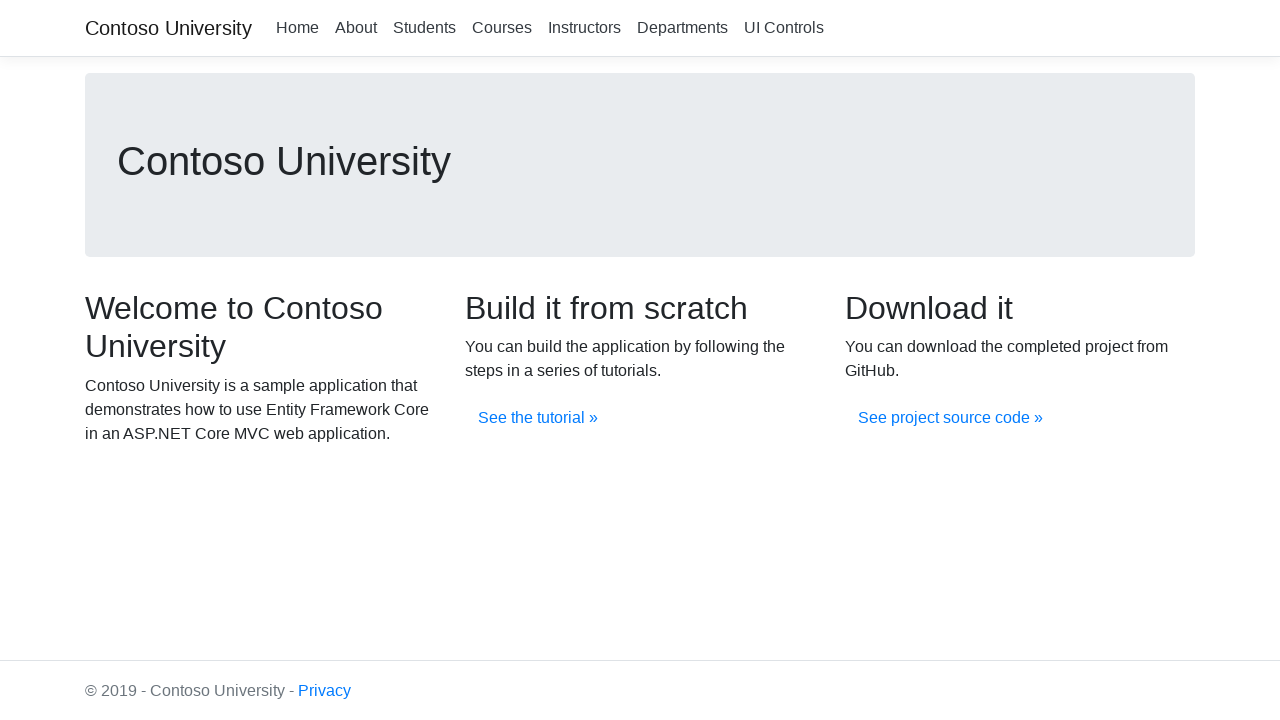

Waited for second navigation link to become visible
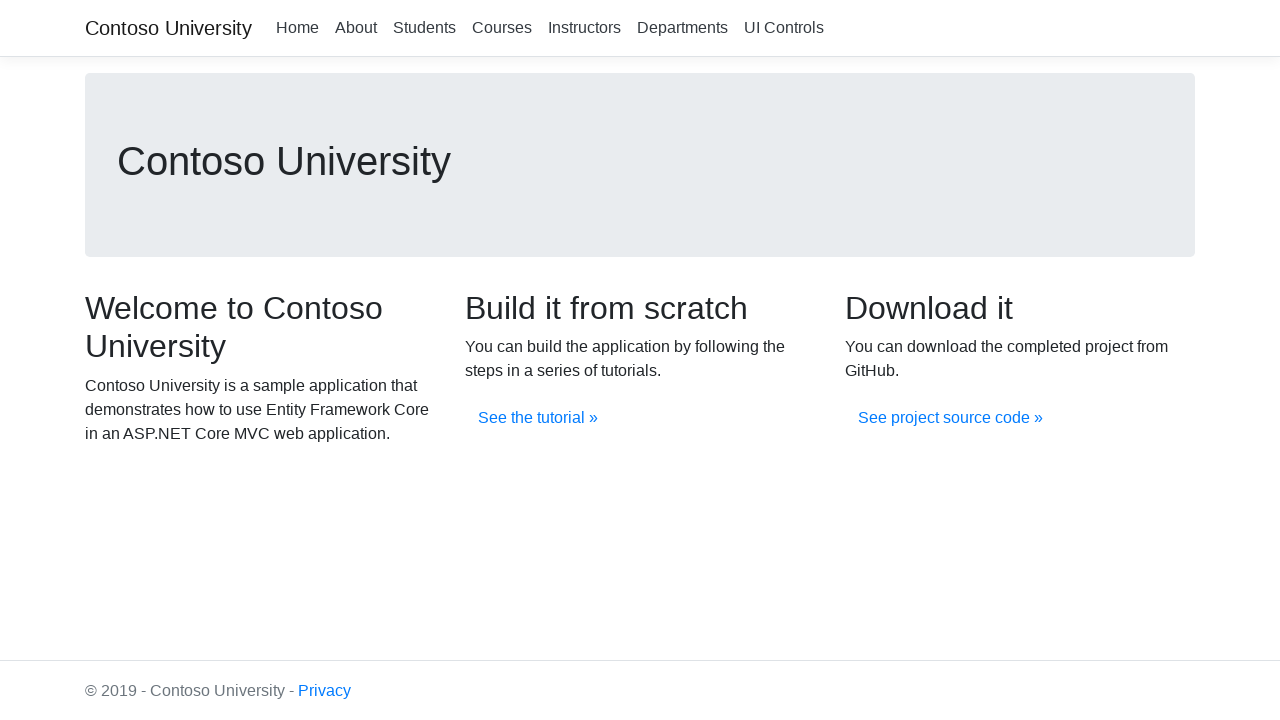

Clicked the second navigation link at (356, 28) on (//a[@class='nav-link text-dark'])[2]
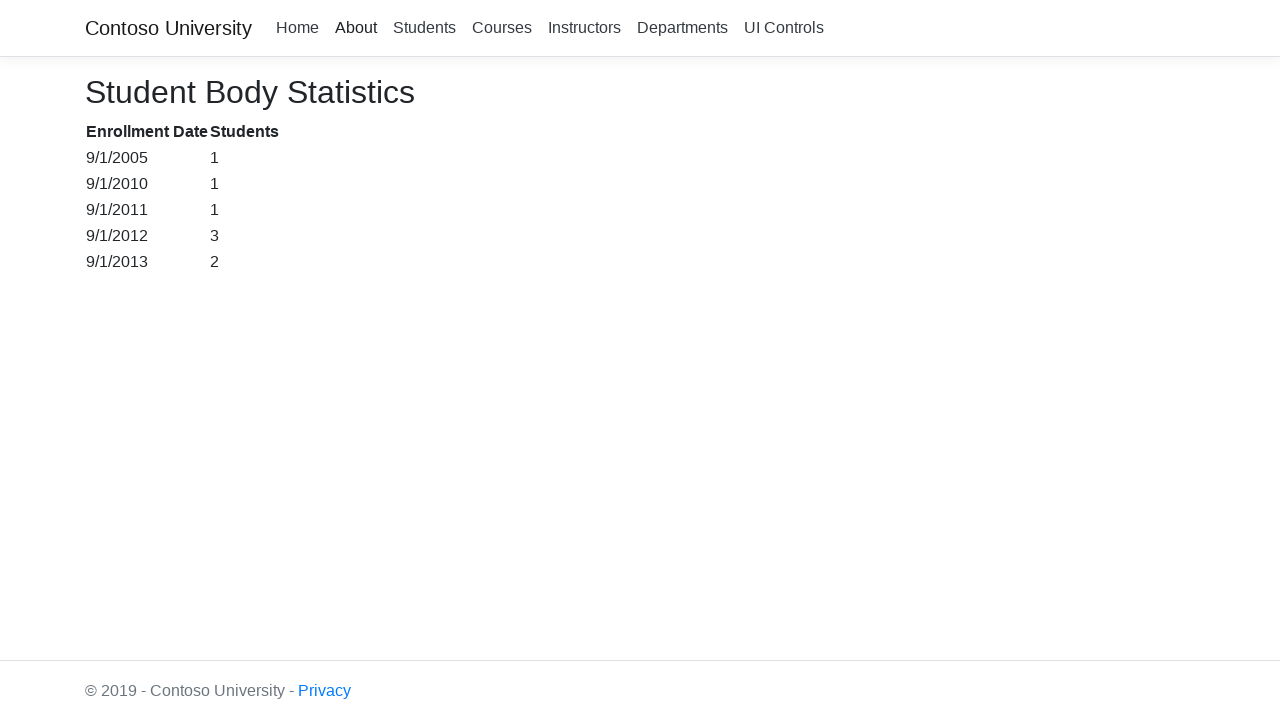

Verified page title contains 'Student Body Statistics - Contoso University'
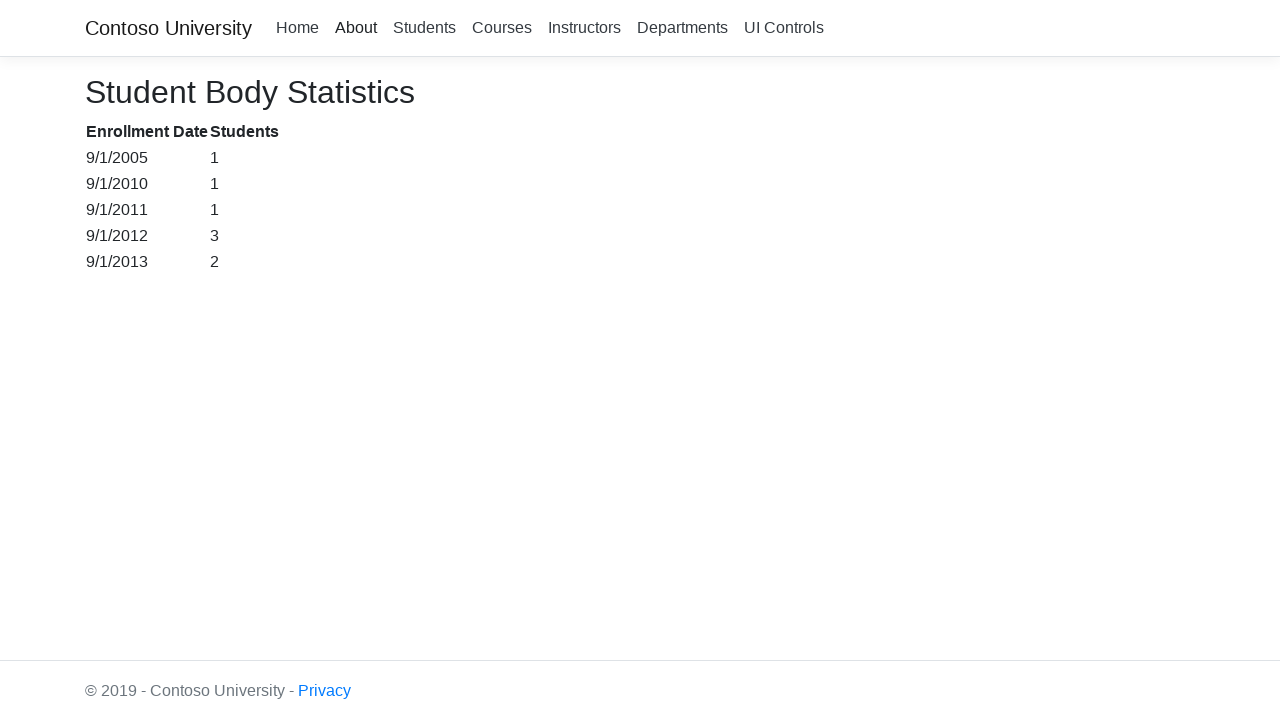

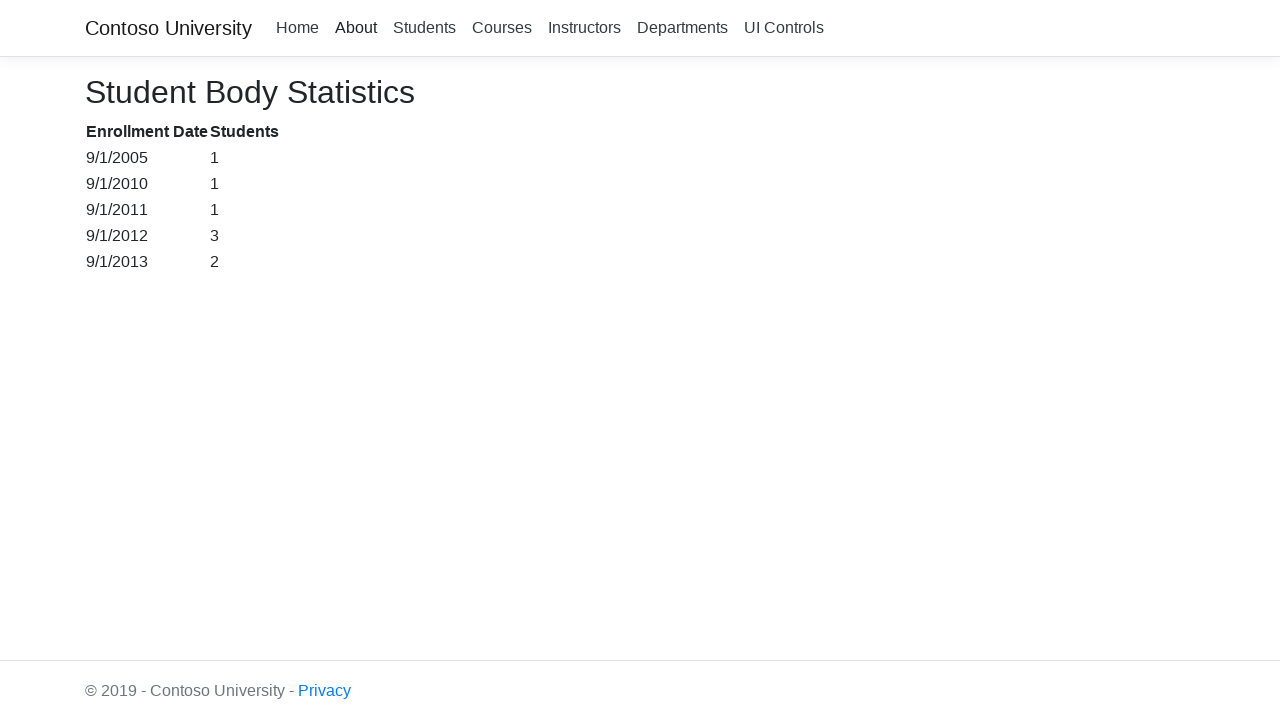